Navigates to the Books to Scrape website, clicks on a book to view its detail page, waits for the page to load, then navigates to the next page of book listings.

Starting URL: https://books.toscrape.com/

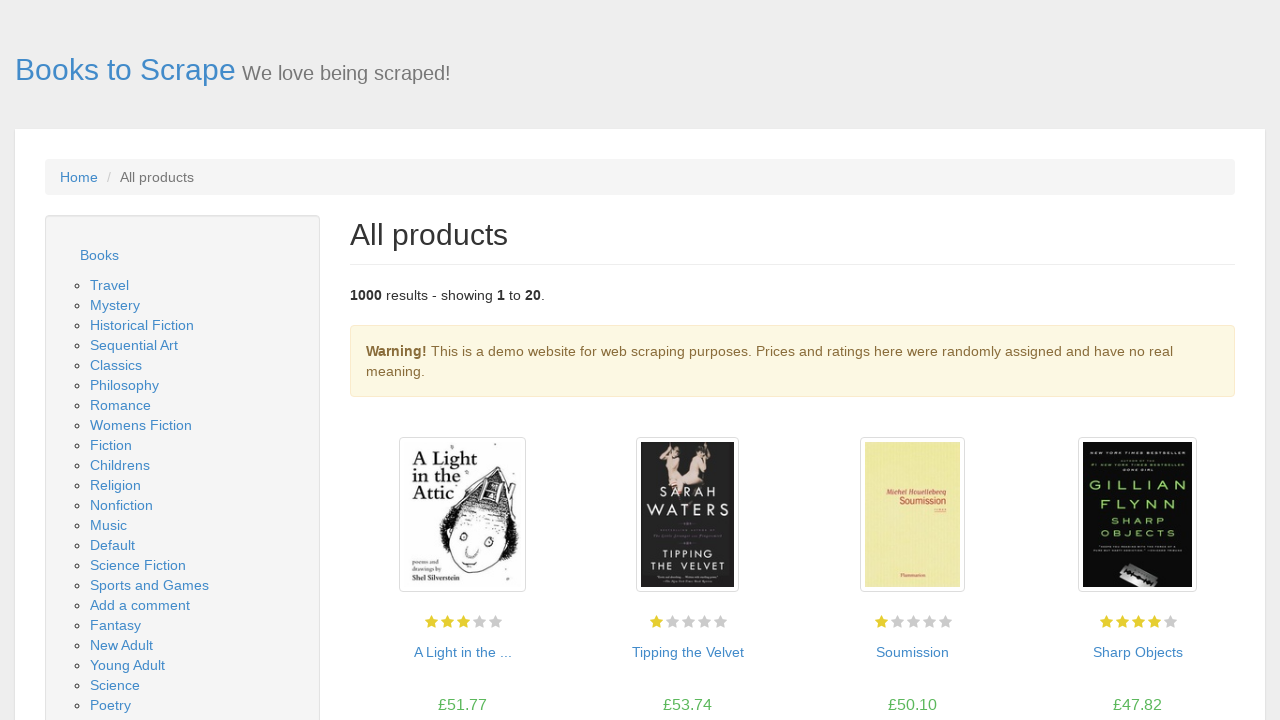

Book listings loaded on Books to Scrape homepage
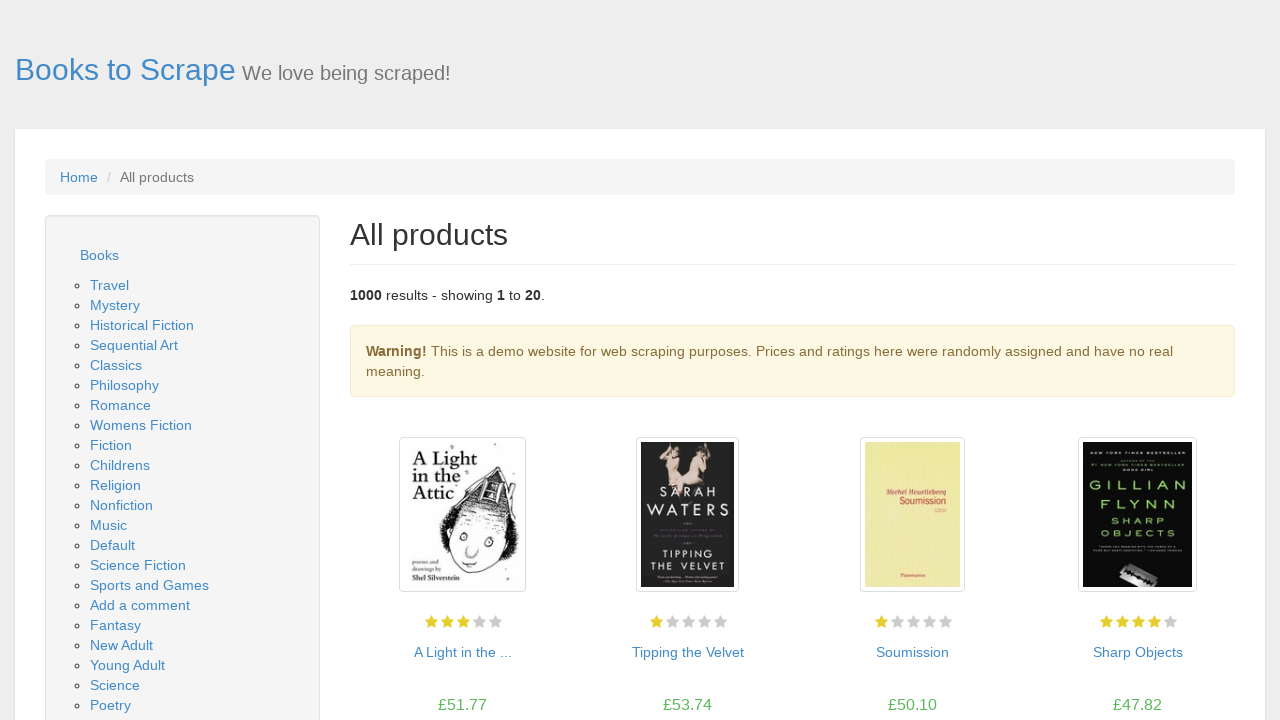

Clicked on the first book to view detail page at (462, 652) on .product_pod h3 > a
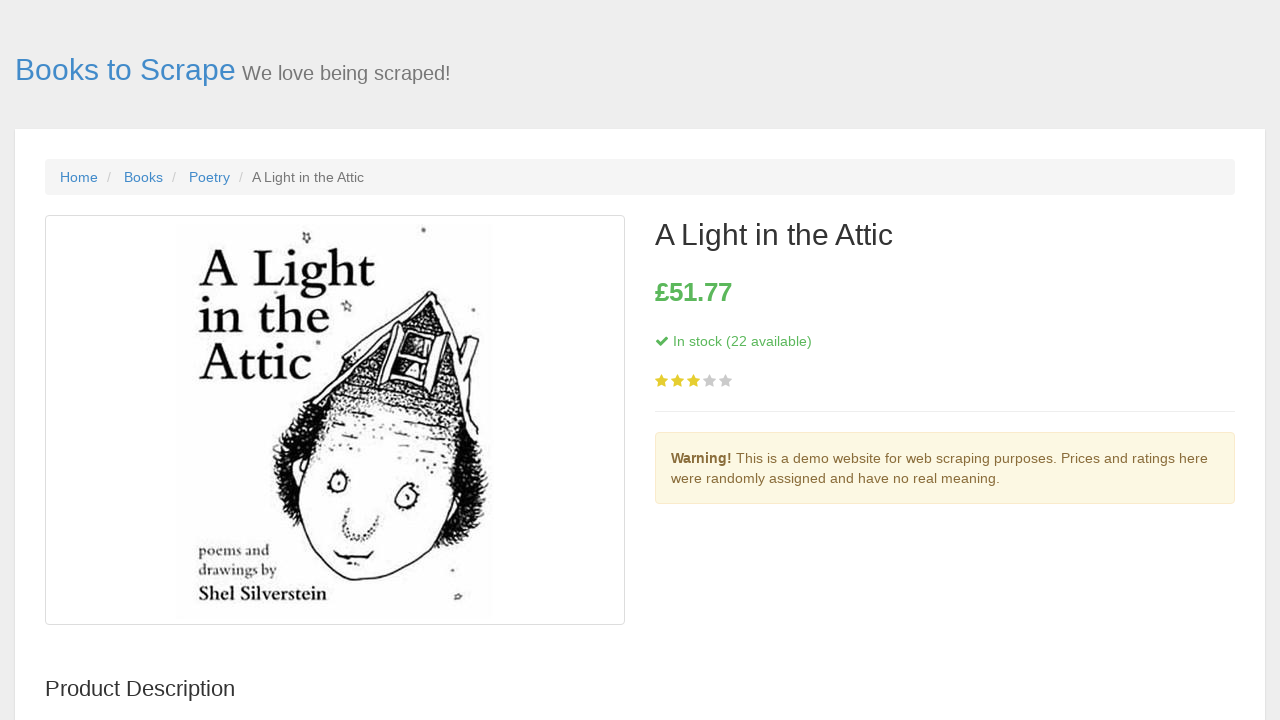

Book detail page loaded with breadcrumb navigation
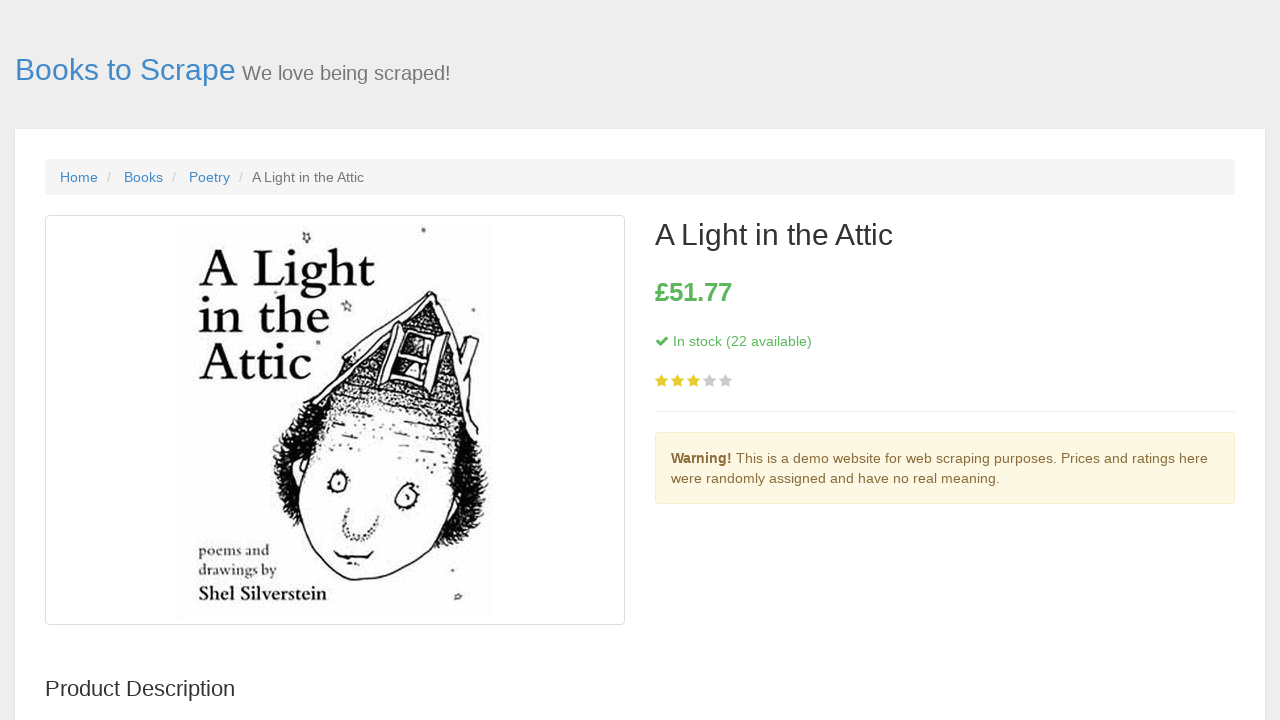

Product title and main details displayed on detail page
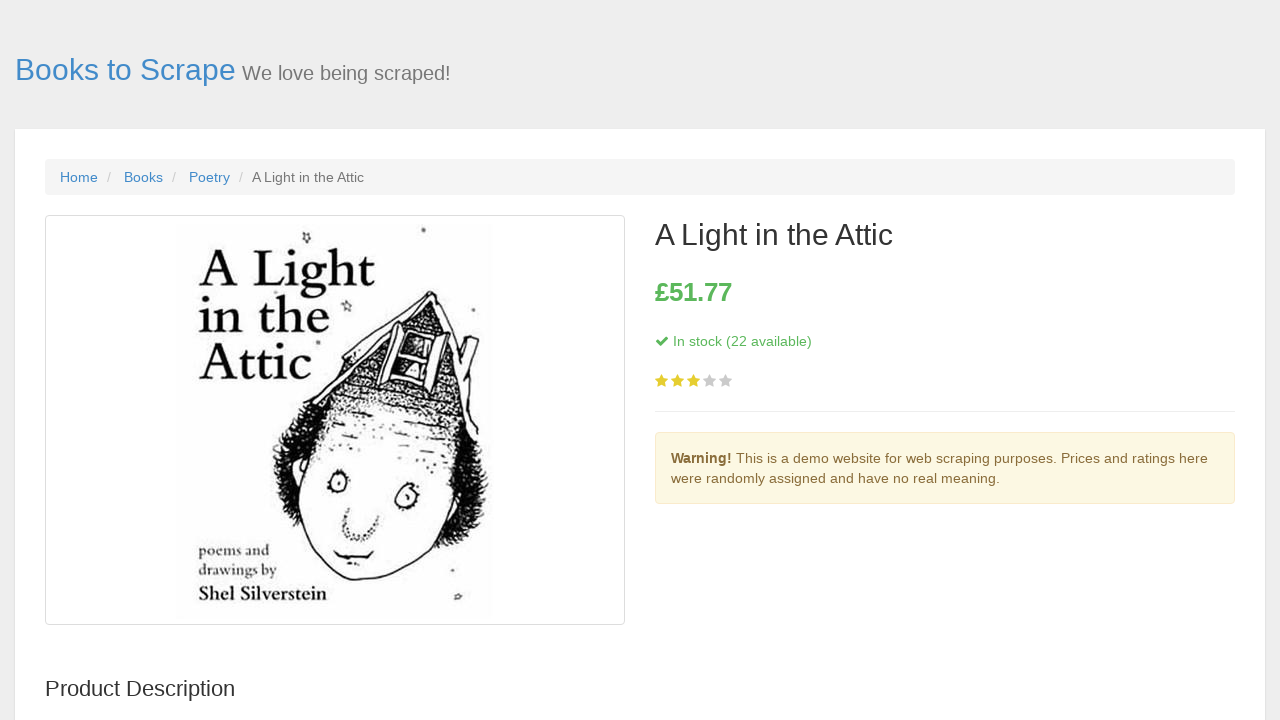

Navigated back to the book listings page
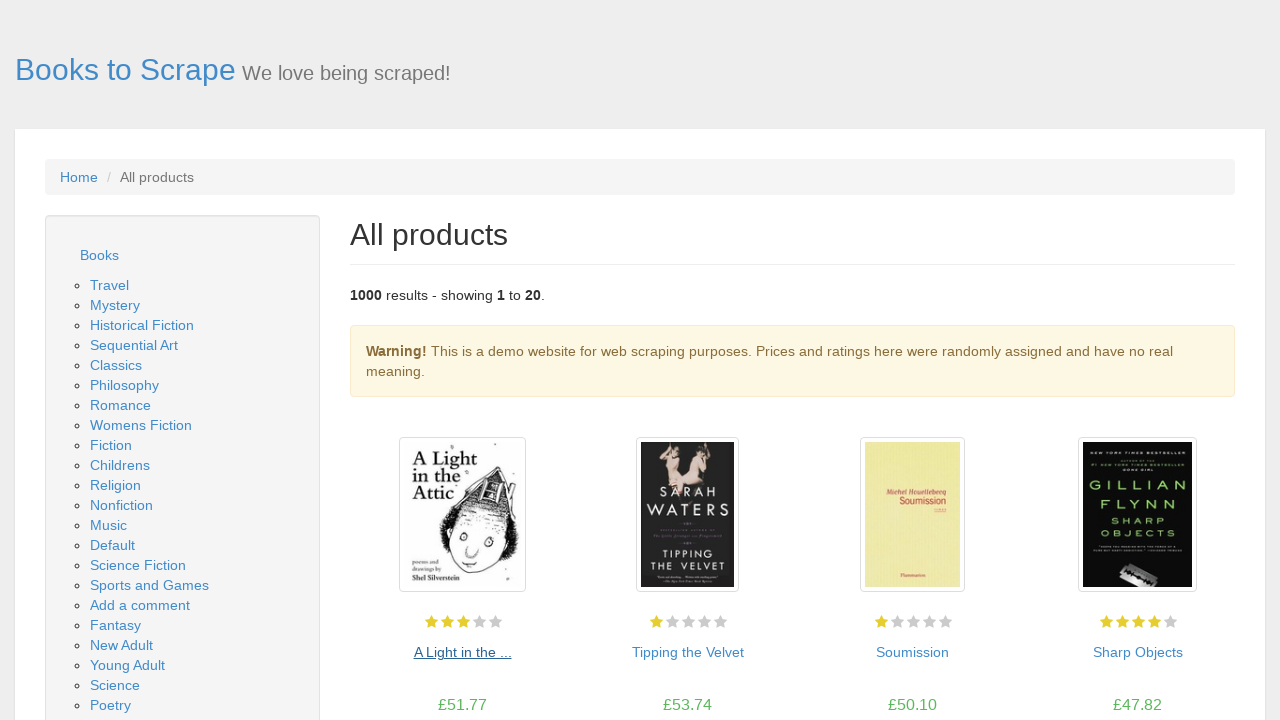

Book listings reloaded after navigation back
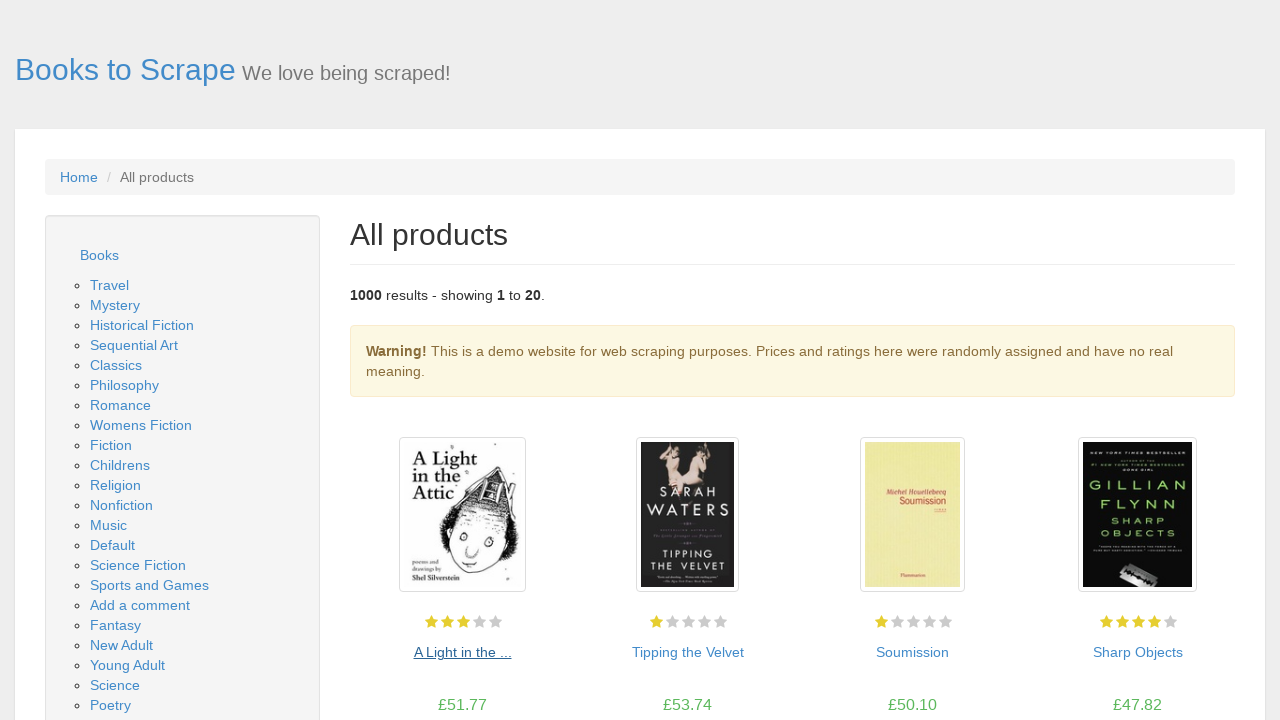

Clicked next page link to navigate to page 2 of book listings at (1206, 654) on .pager > .next > a
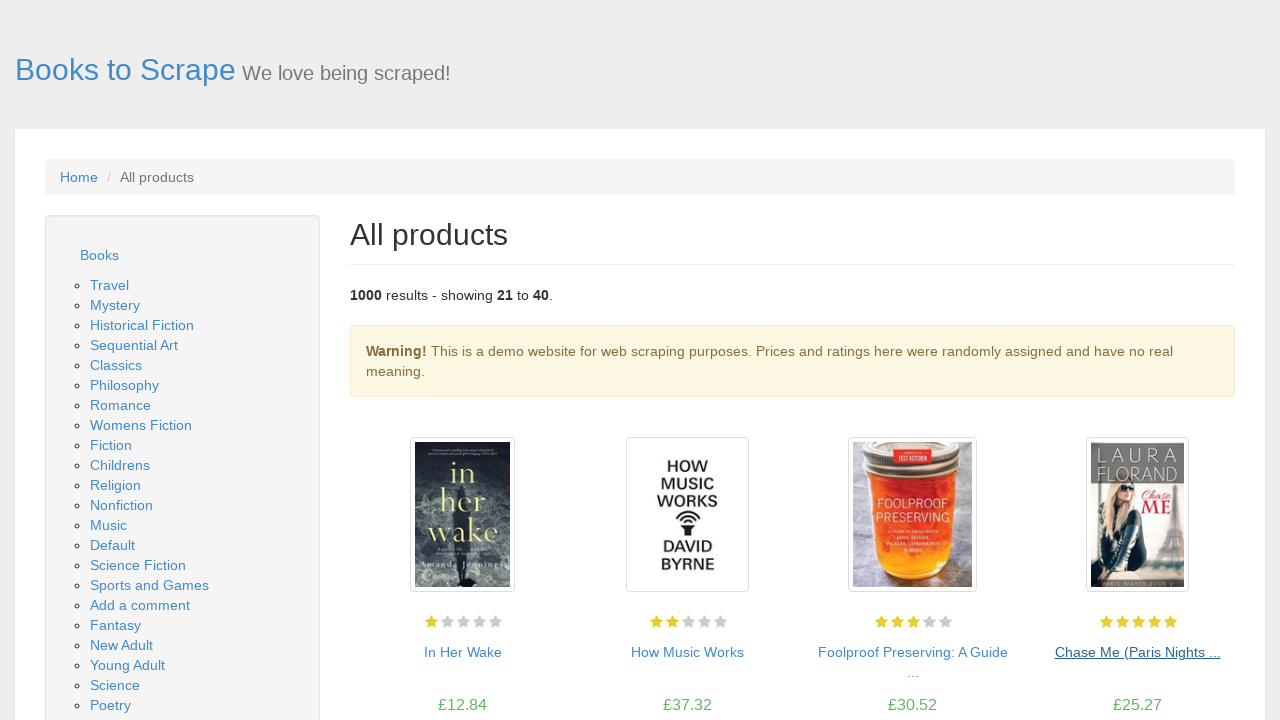

Page 2 of book listings loaded successfully
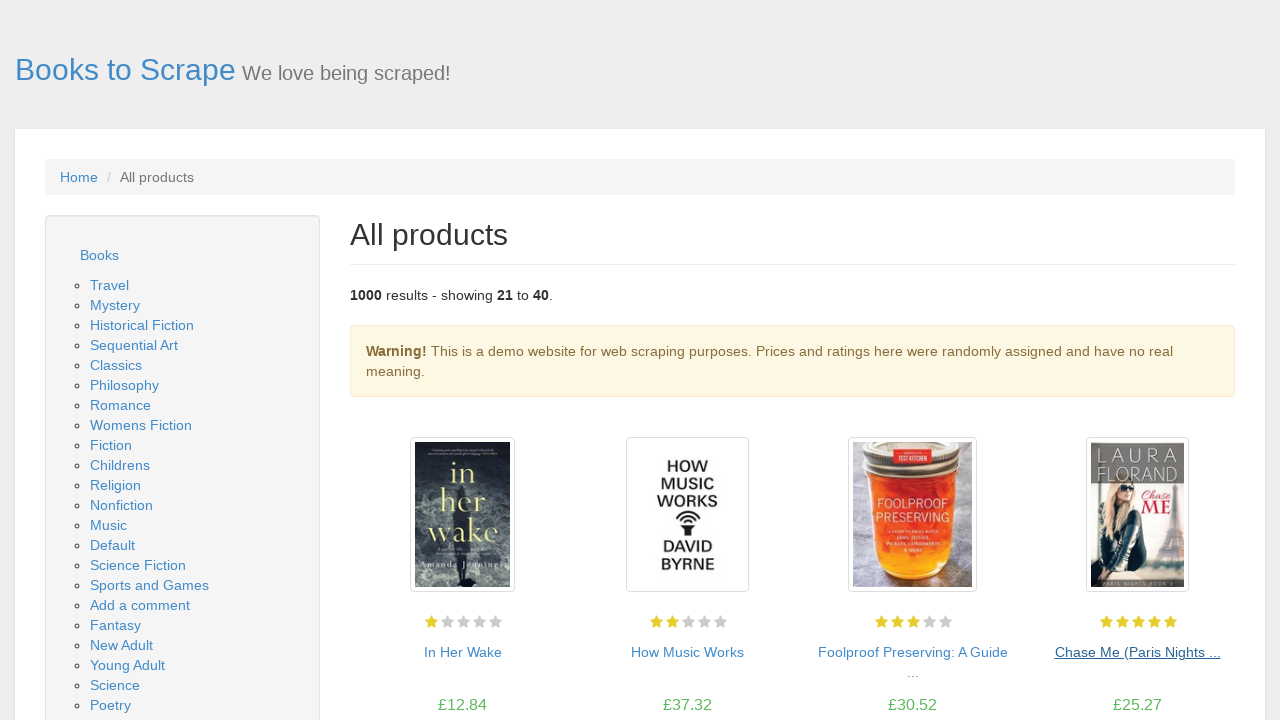

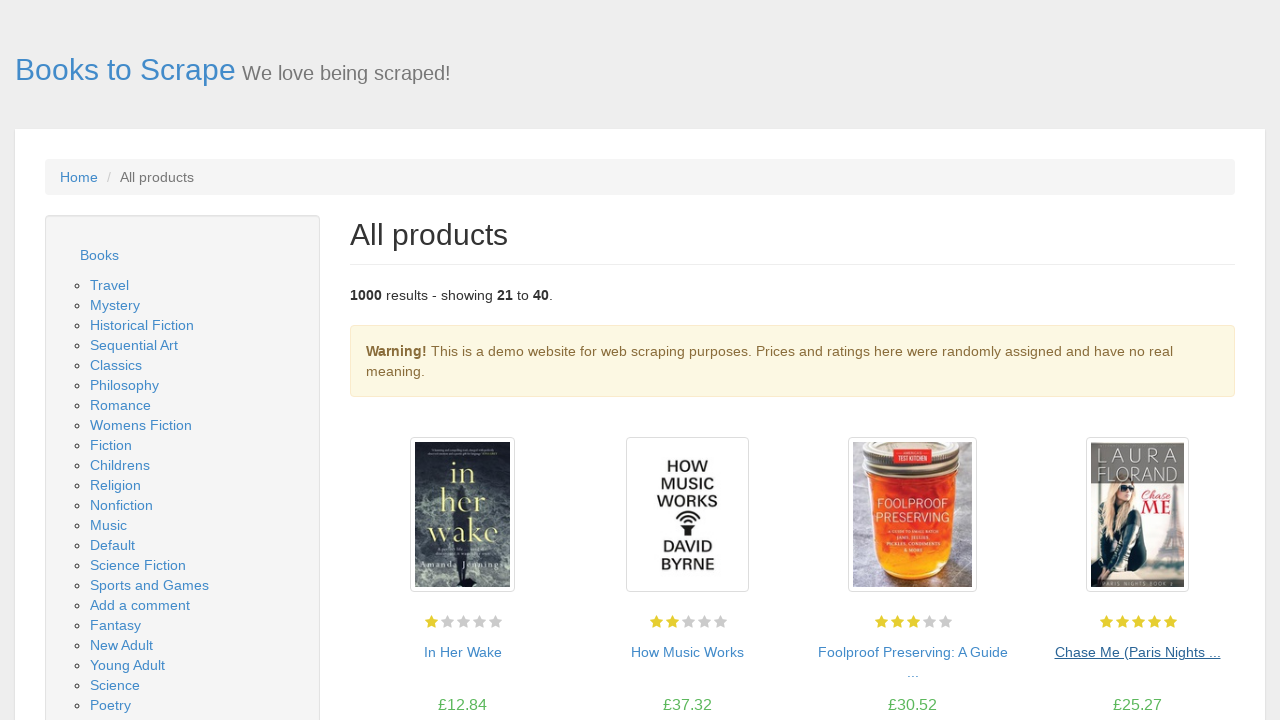